Tests JavaScript prompt alert handling by clicking a button that triggers a prompt, entering text into the prompt, and accepting it.

Starting URL: https://demoqa.com/alerts

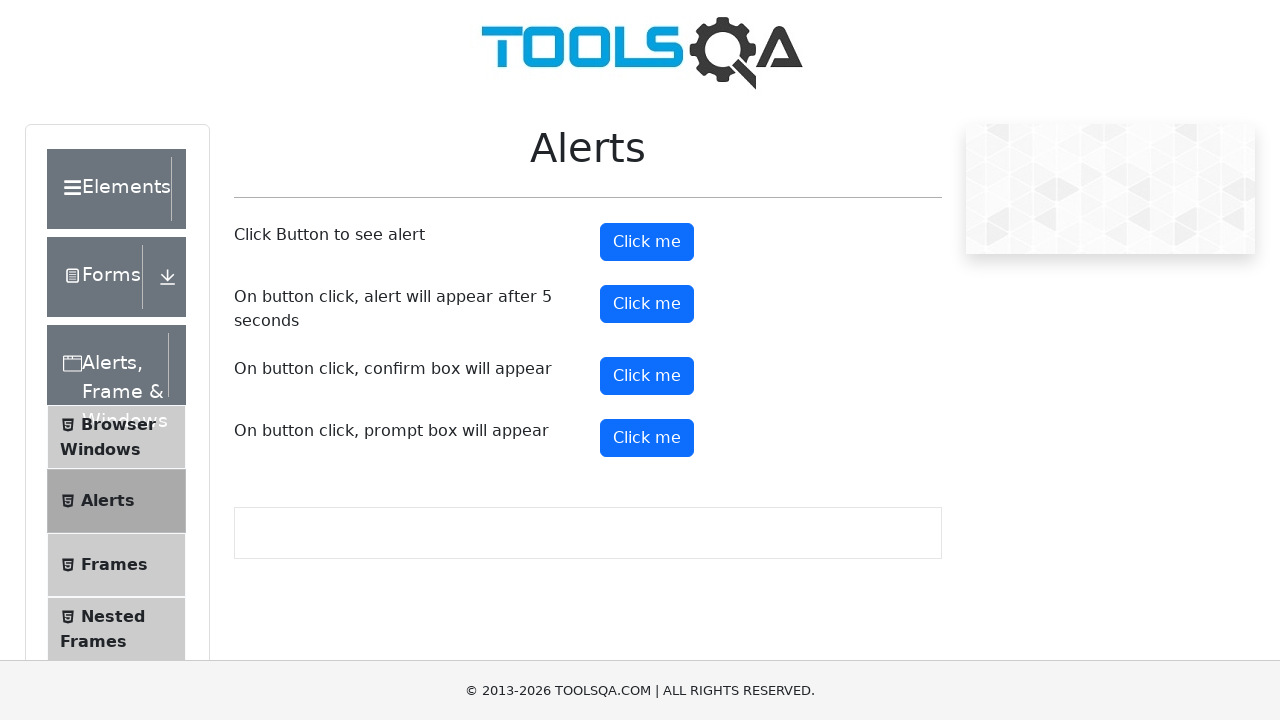

Clicked prompt button to trigger alert at (647, 438) on #promtButton
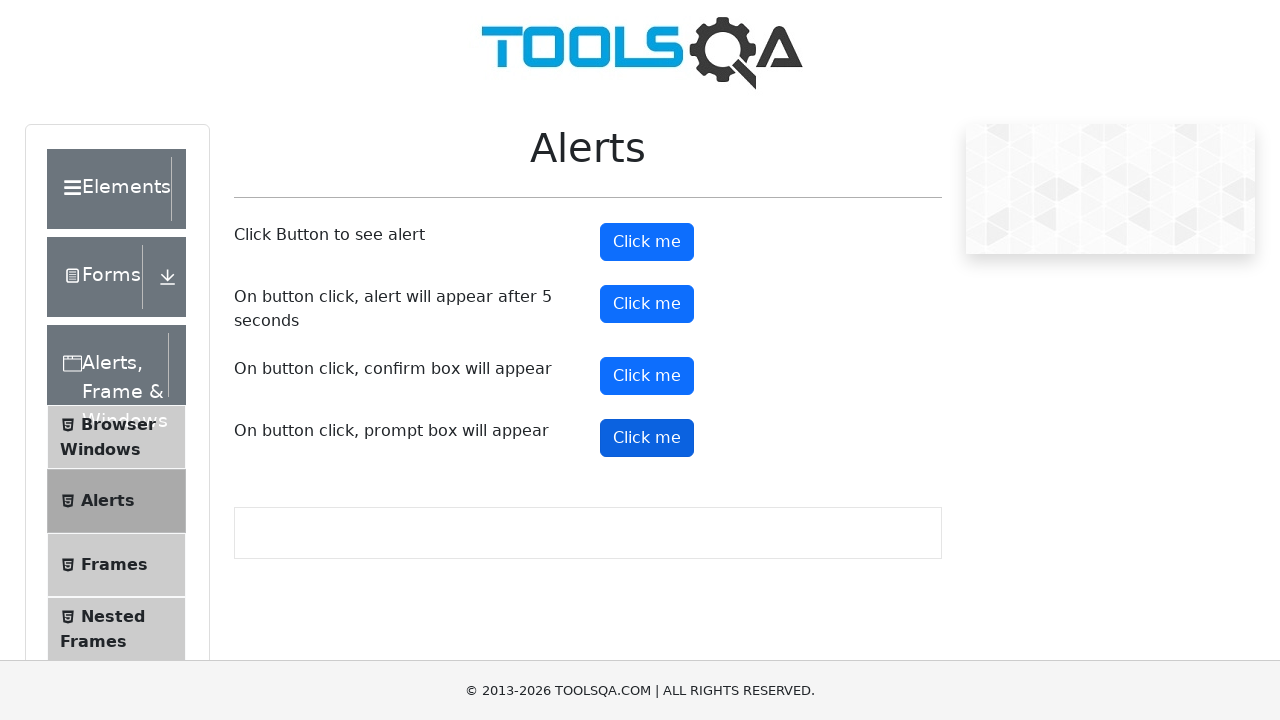

Set up dialog handler to accept prompt with text 'KTCTC Welcomes you'
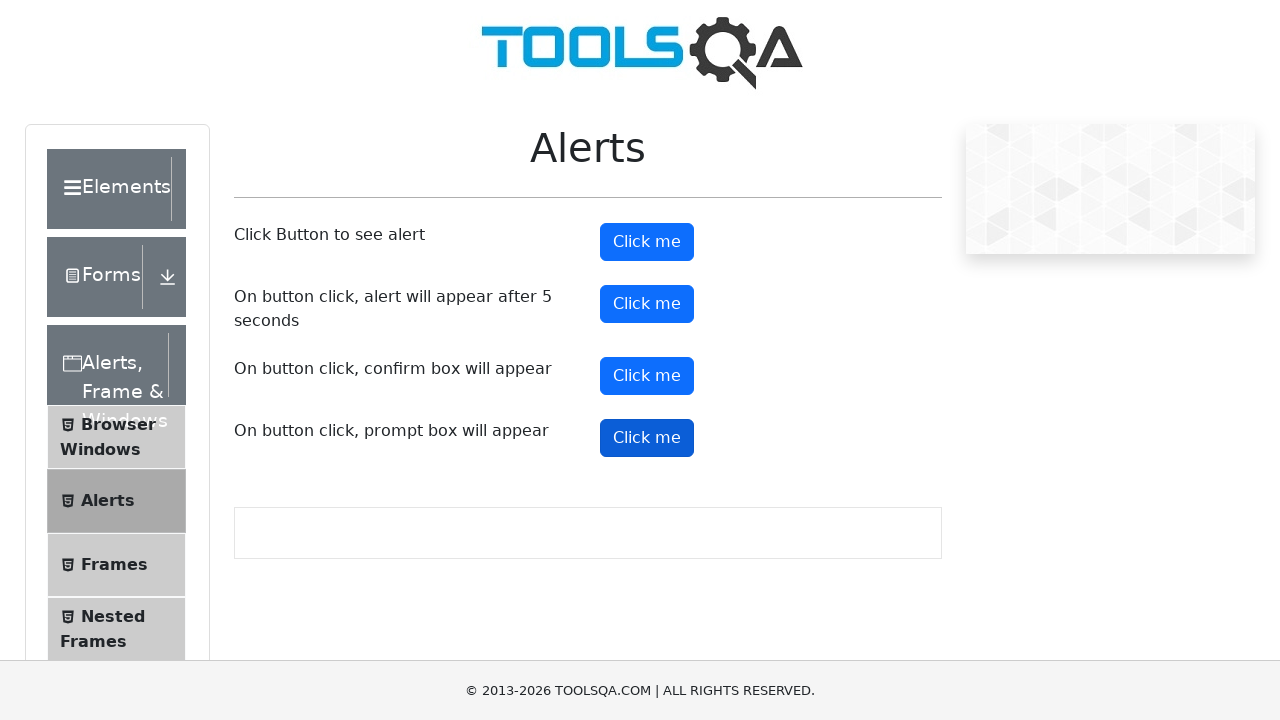

Clicked prompt button again to trigger alert with handler in place at (647, 438) on #promtButton
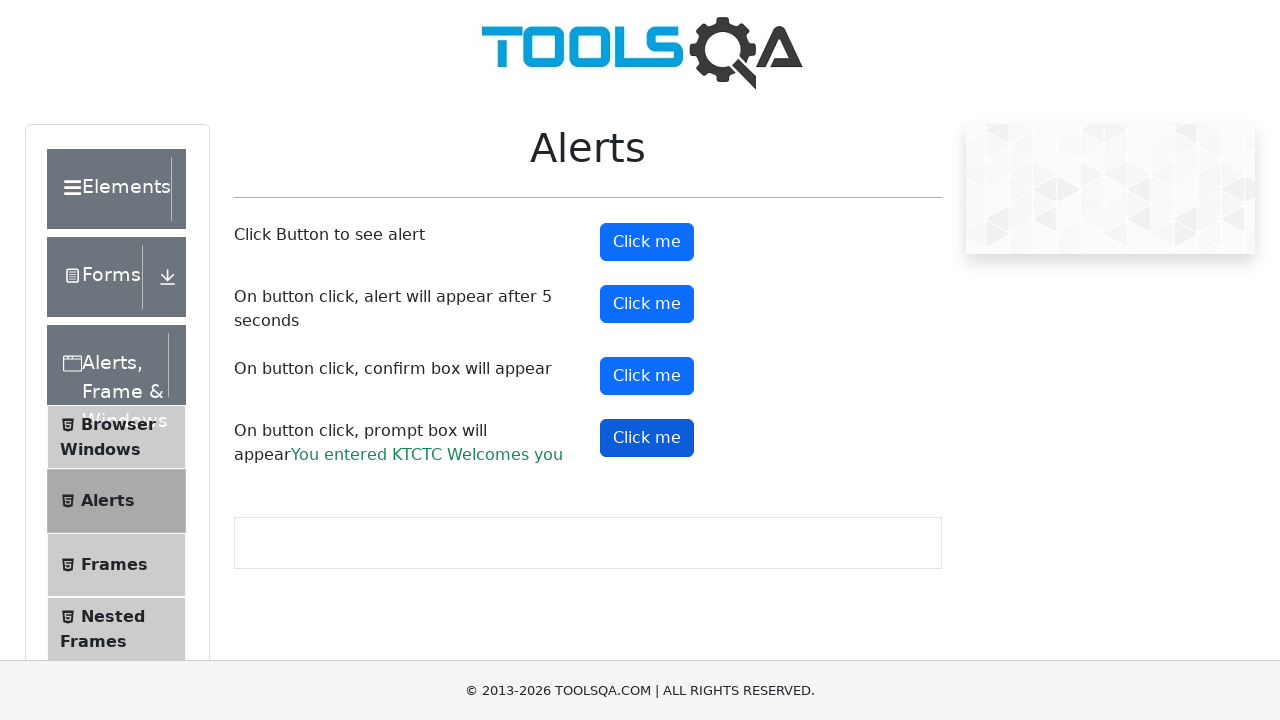

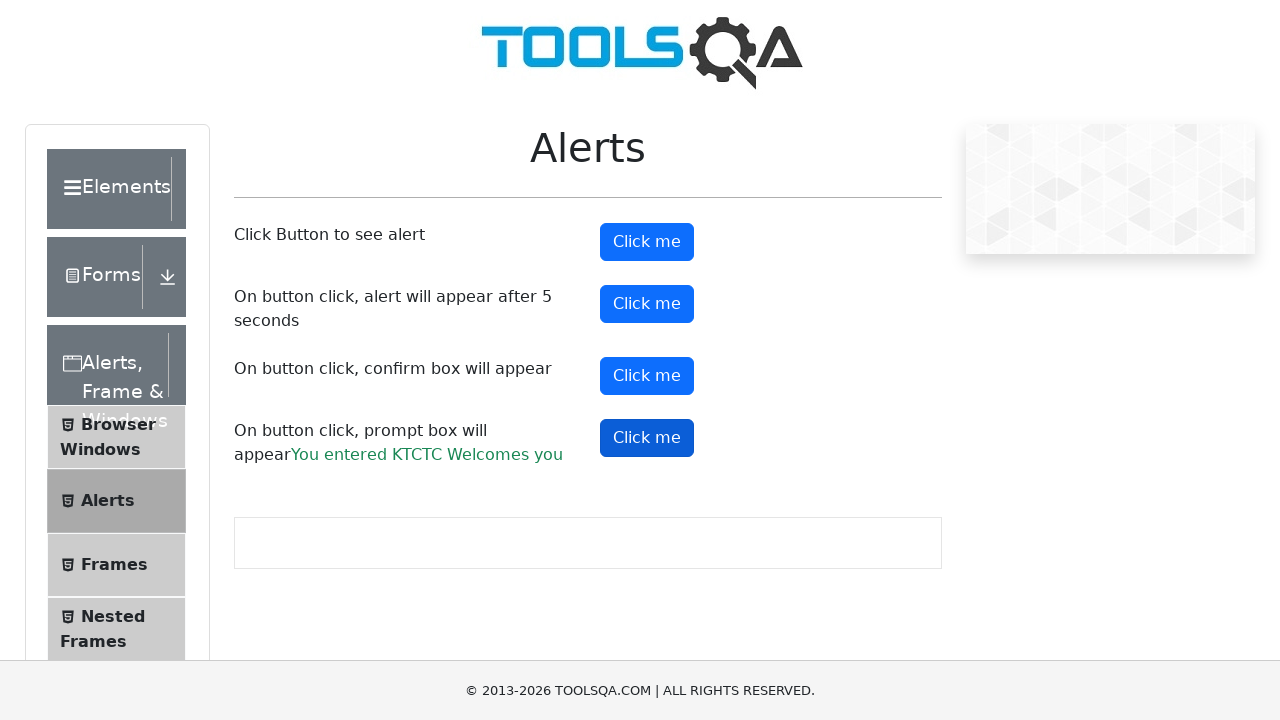